Tests form validation by submitting an empty form and verifying error messages are displayed for required fields

Starting URL: https://www.leafground.com/messages.xhtml

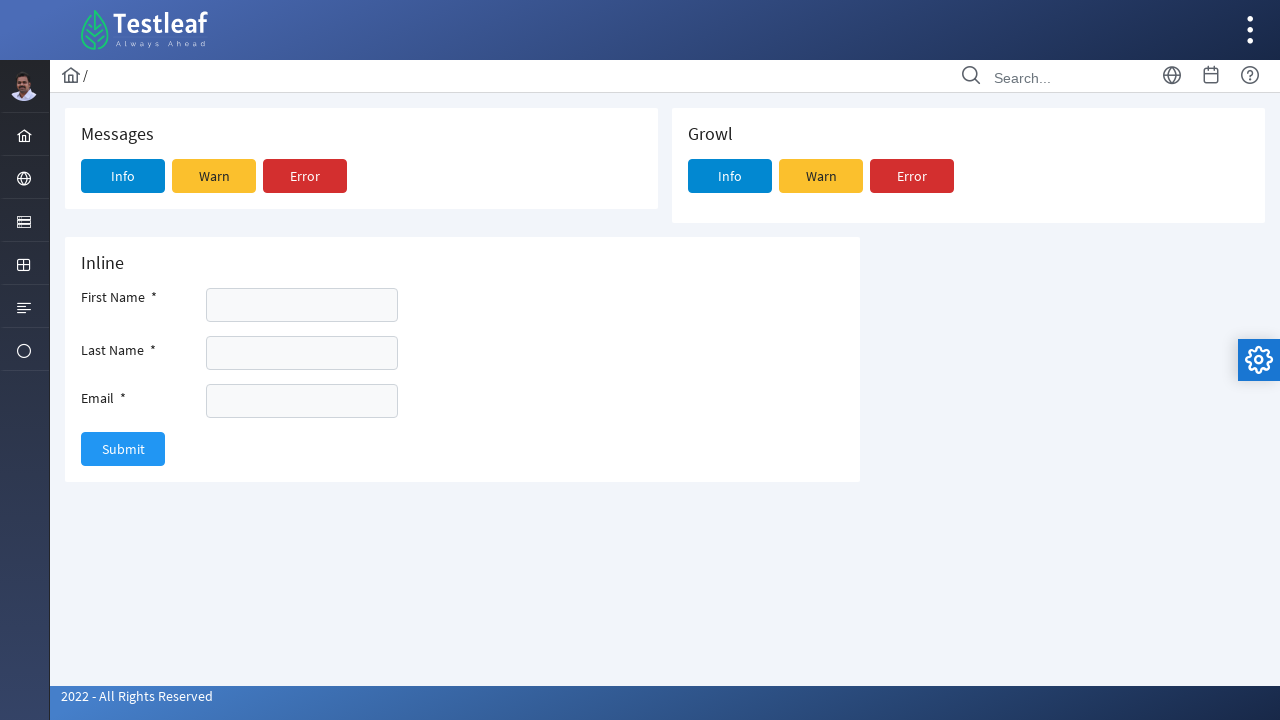

Clicked submit button without filling form to trigger validation at (123, 449) on #j_idt100\:submitButton
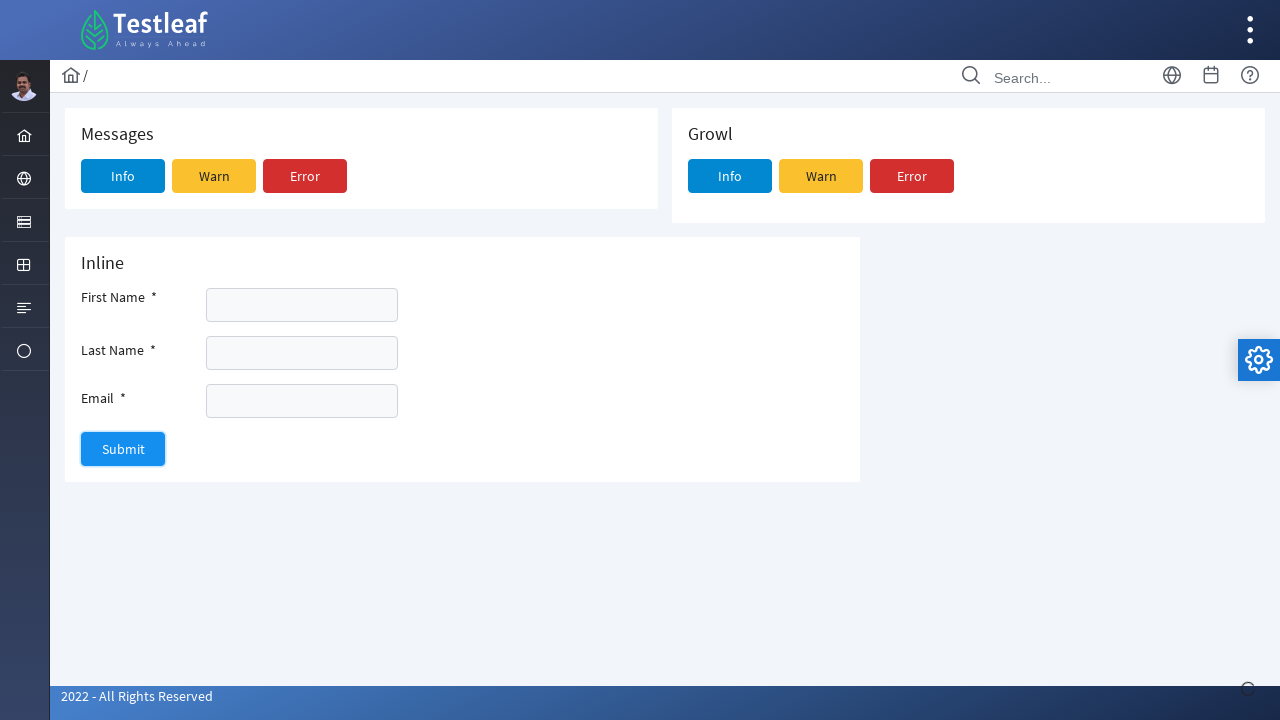

Waited for error messages to appear
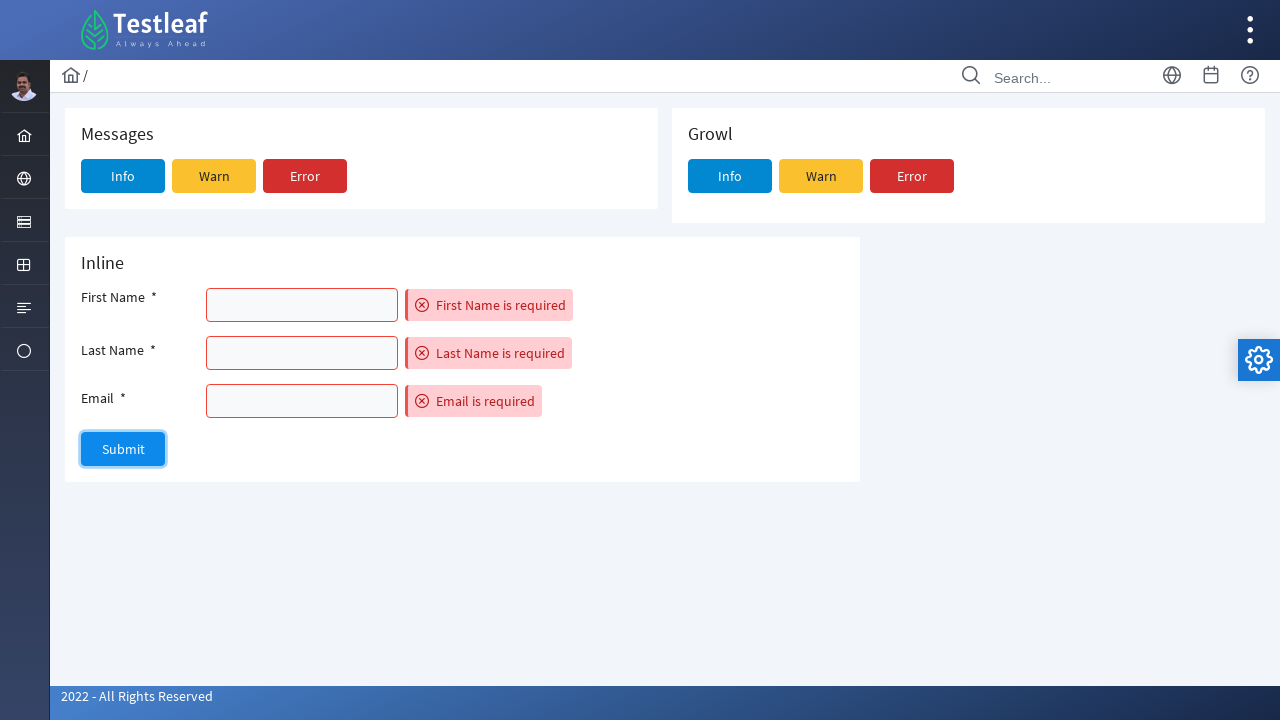

Extracted first name error message
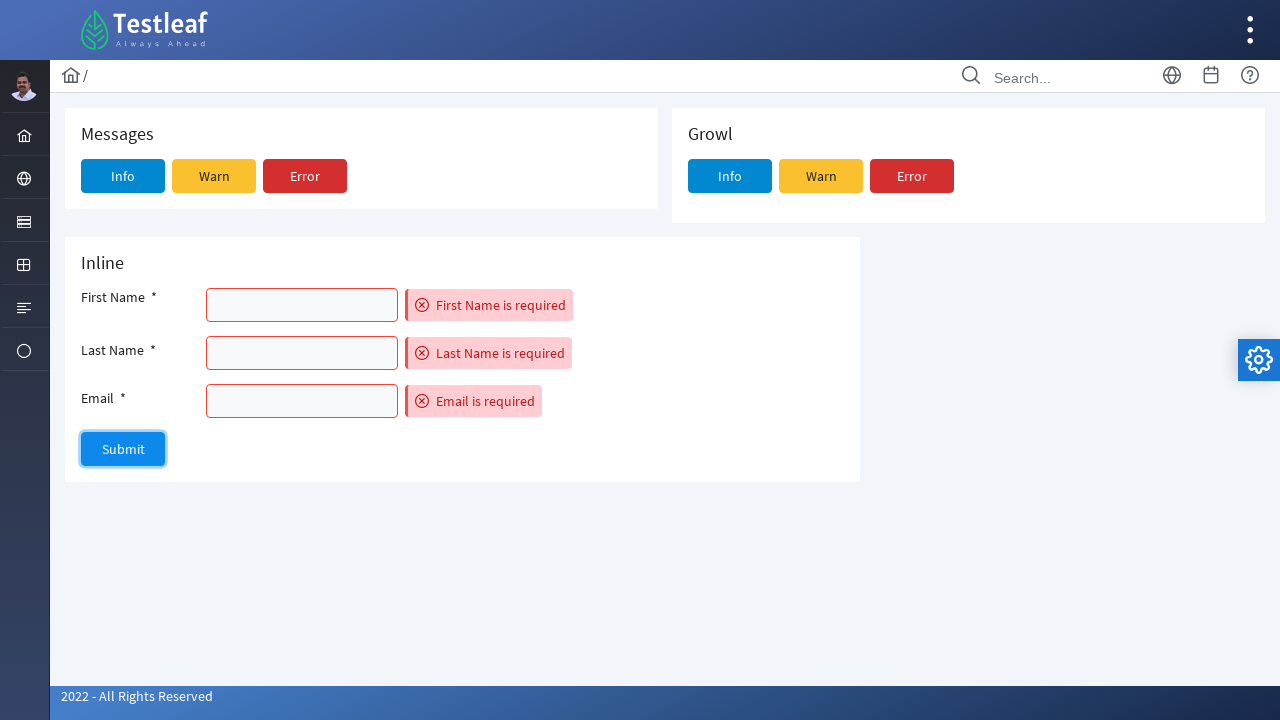

Extracted last name error message
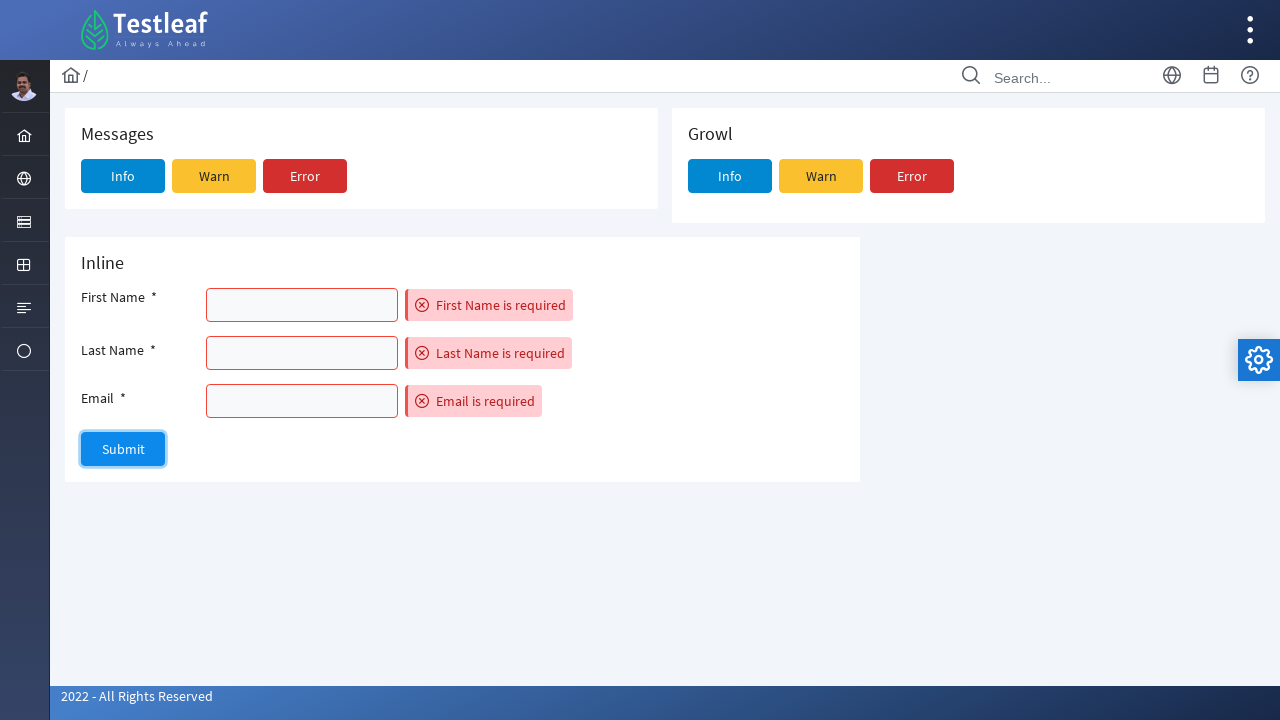

Extracted email error message
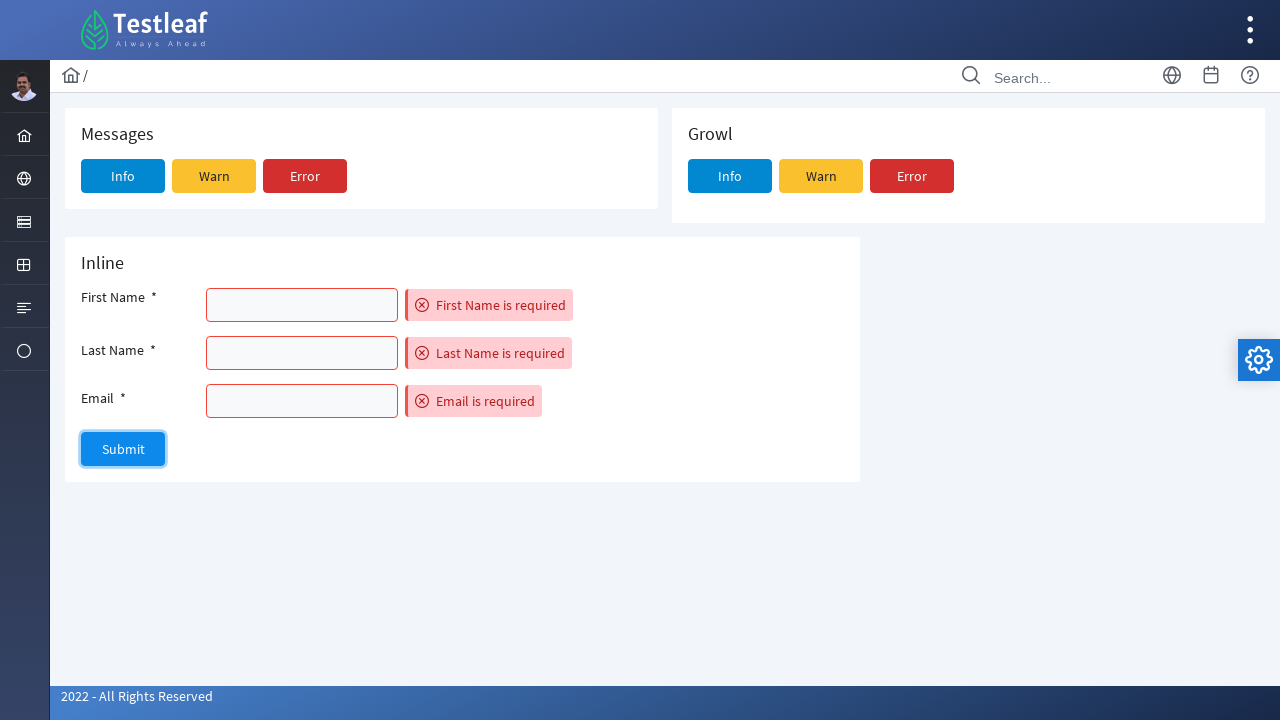

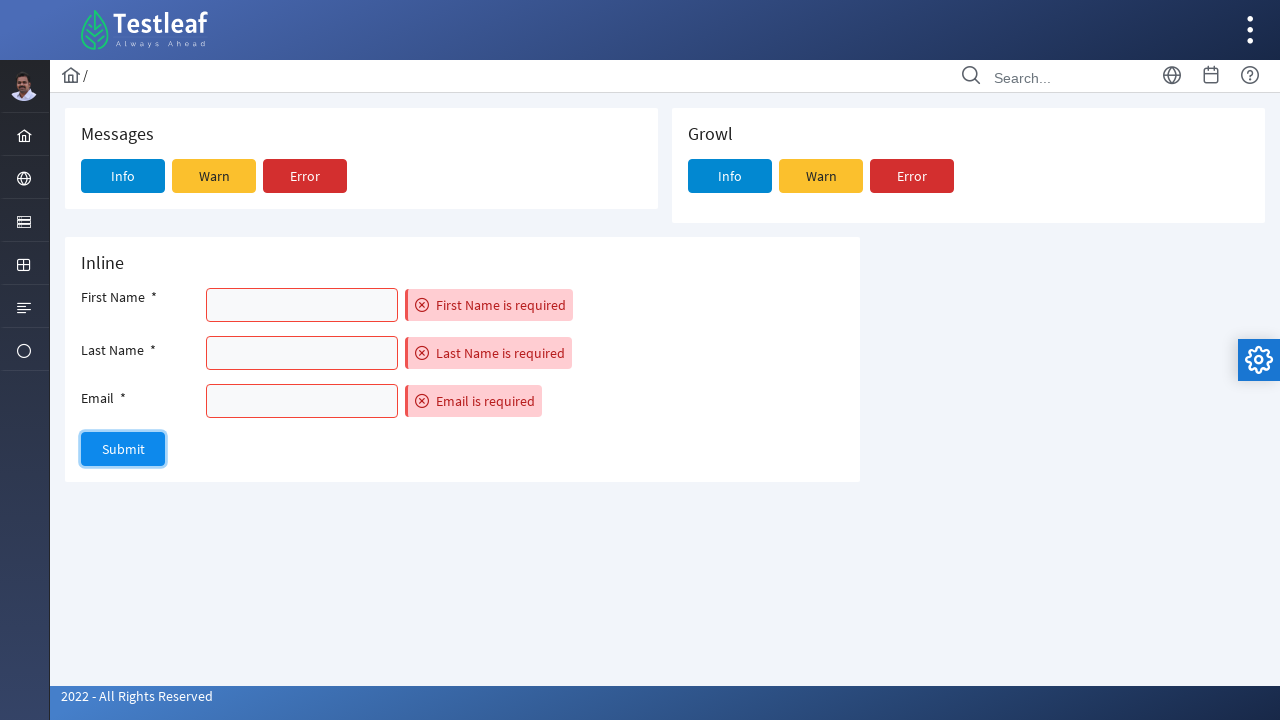